Tests price range slider interaction by dragging the minimum slider to the right and the maximum slider to the left to adjust the price range

Starting URL: https://www.jqueryscript.net/demo/Price-Range-Slider-jQuery-UI/

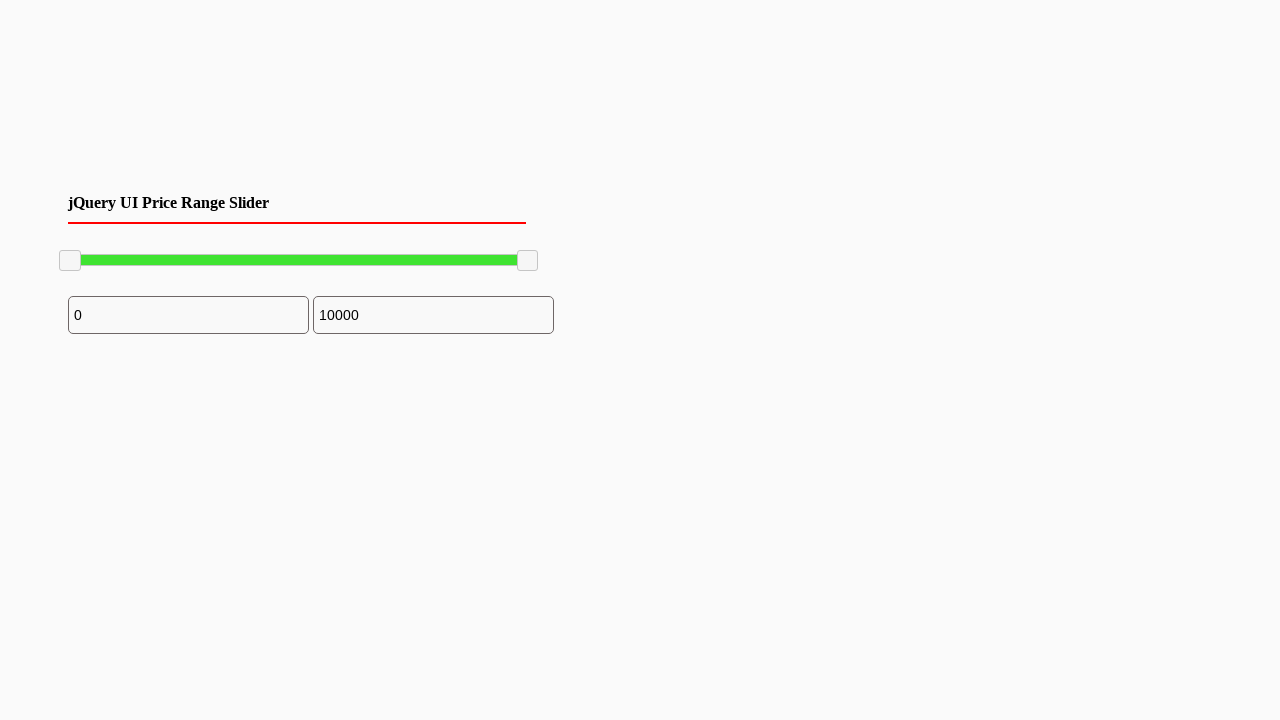

Located the minimum slider handle
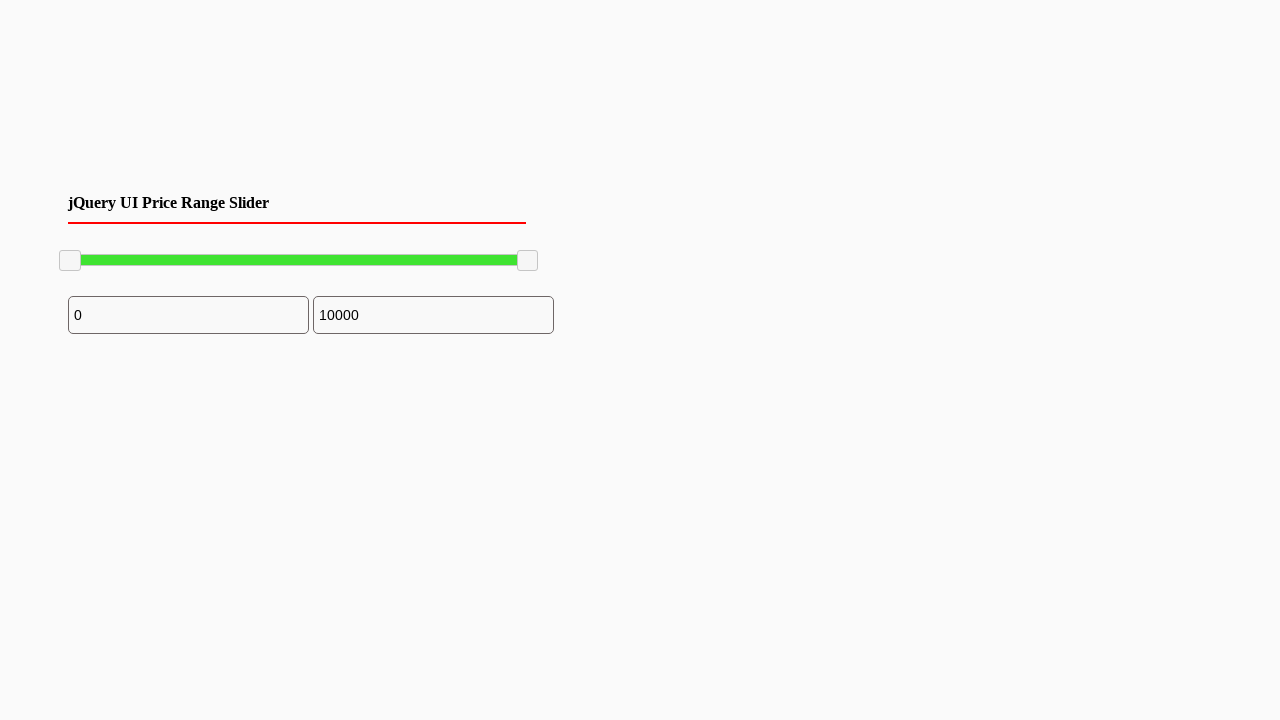

Located the maximum slider handle
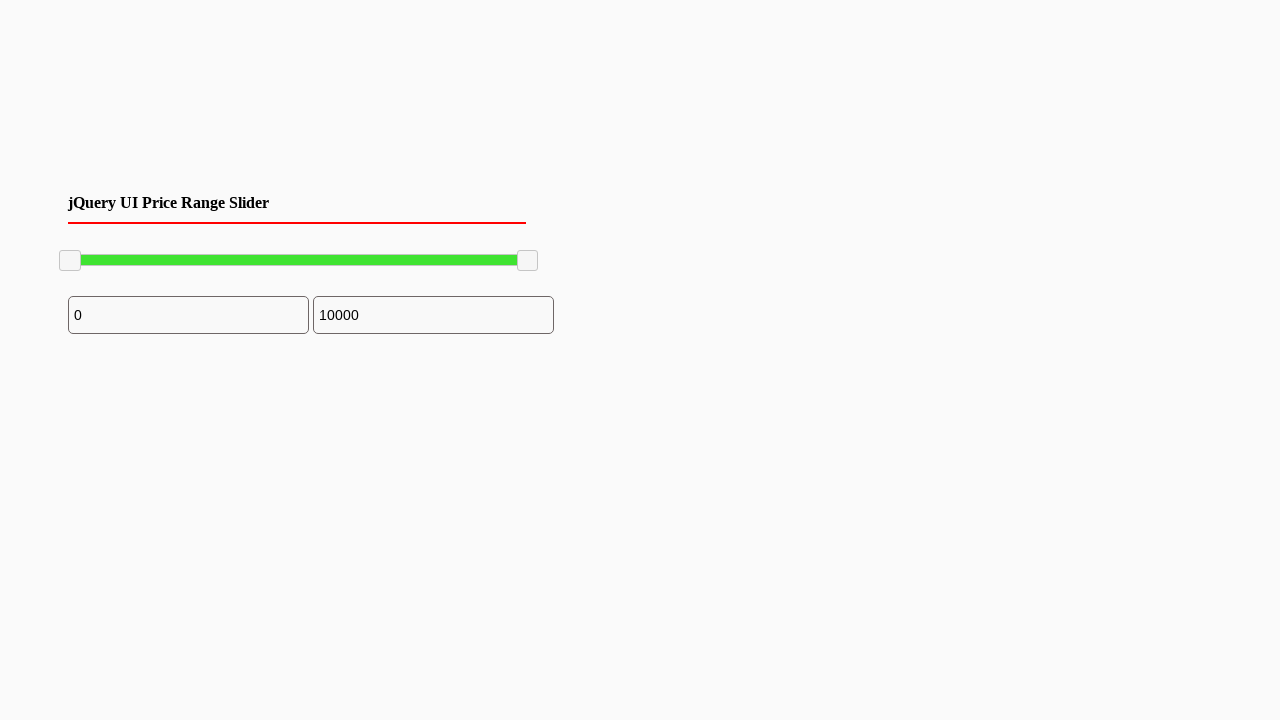

Retrieved bounding box of minimum slider handle
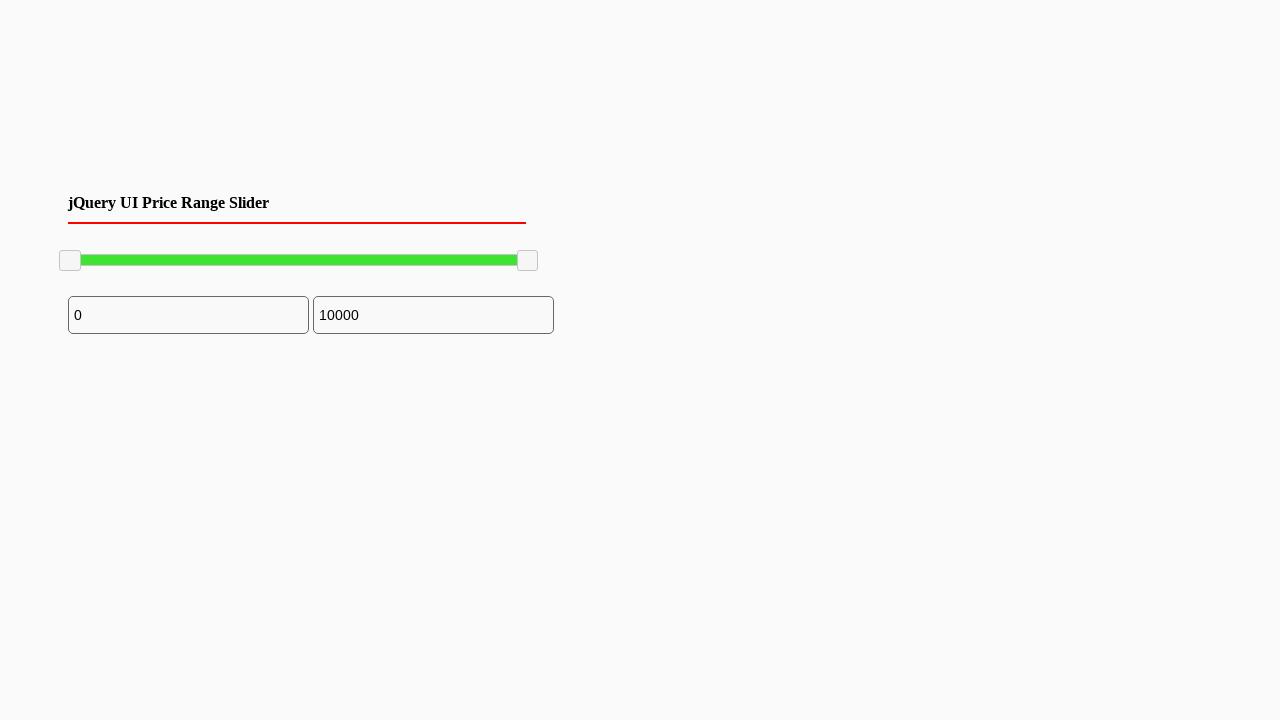

Moved mouse to center of minimum slider handle at (70, 261)
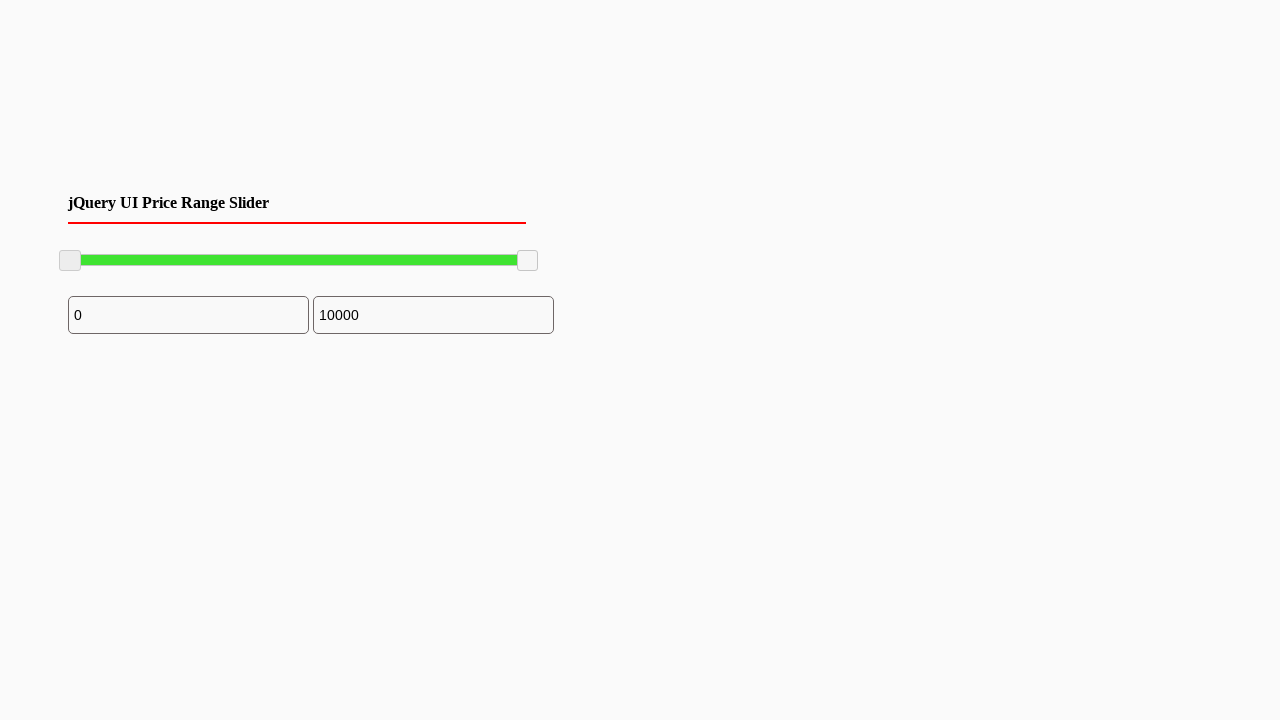

Pressed down mouse button on minimum slider at (70, 261)
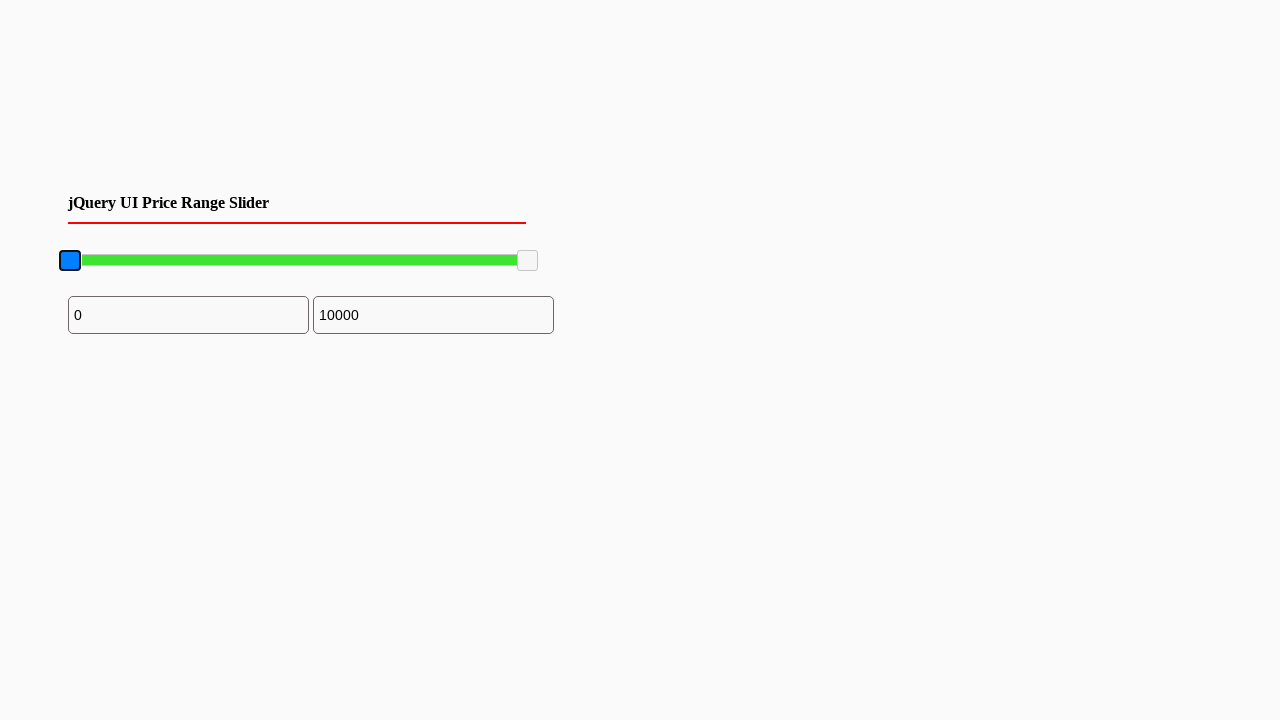

Dragged minimum slider to the right by 100 pixels at (170, 261)
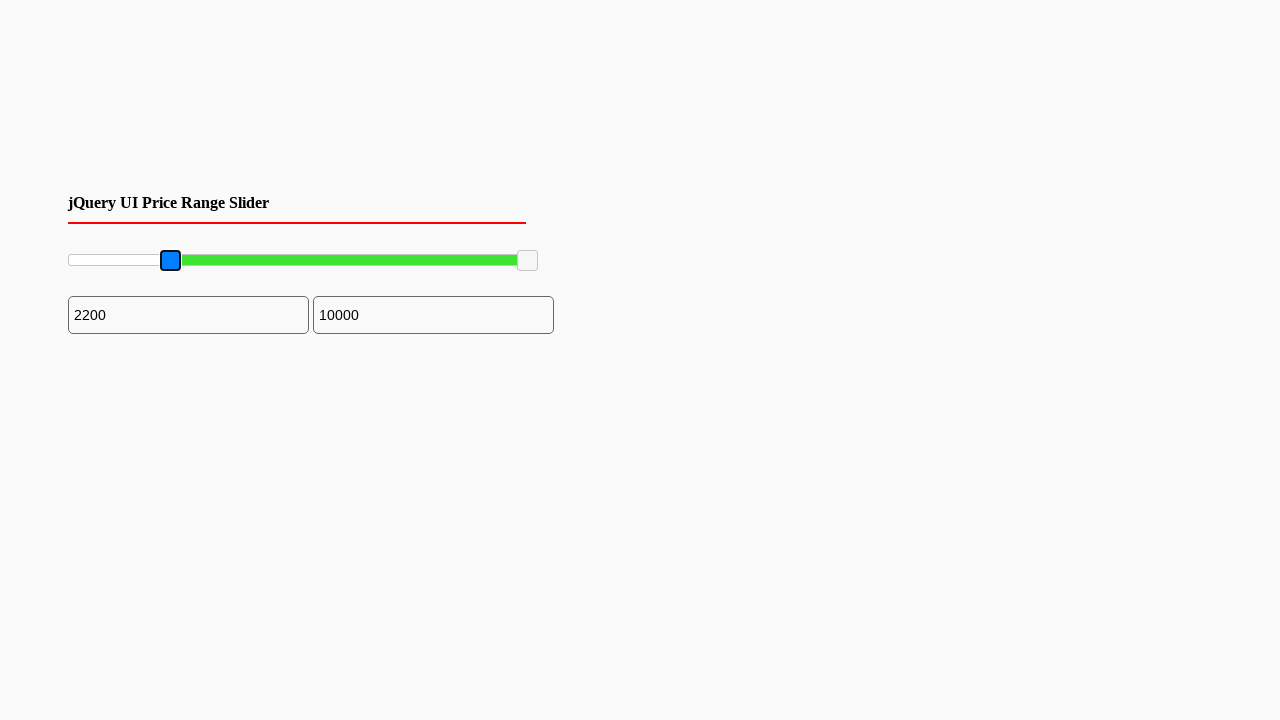

Released mouse button, minimum slider drag complete at (170, 261)
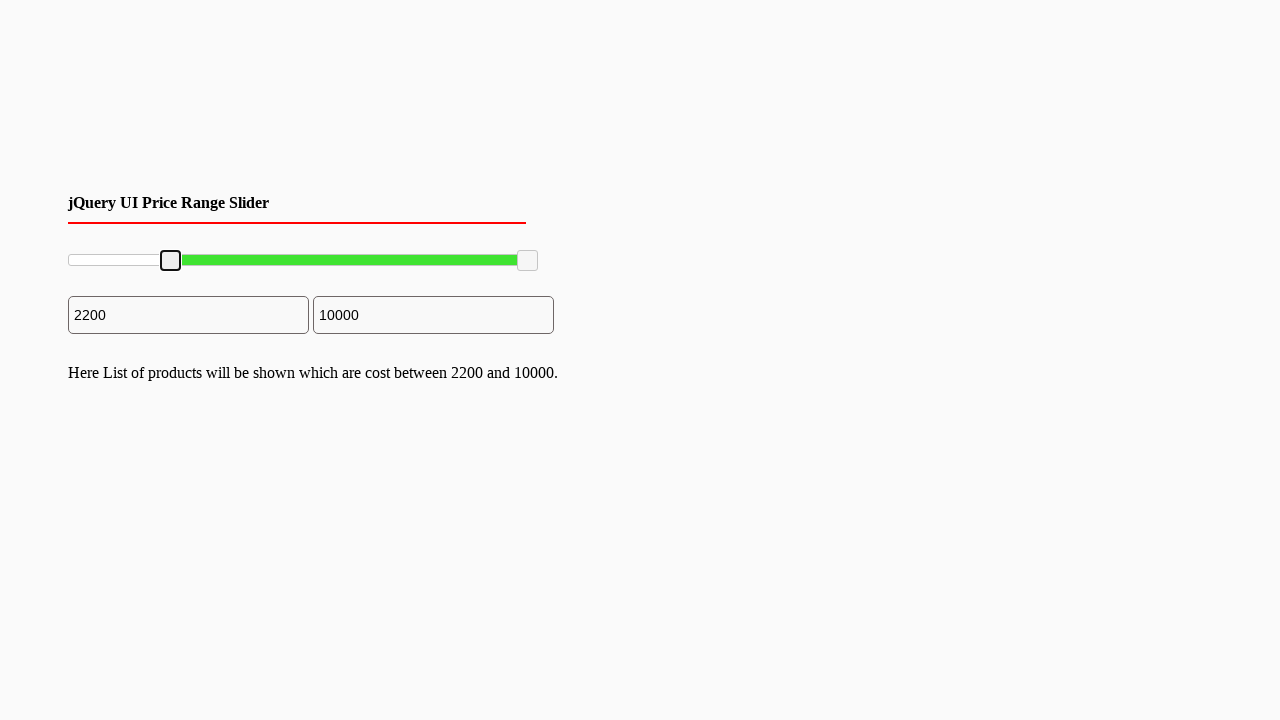

Retrieved bounding box of maximum slider handle
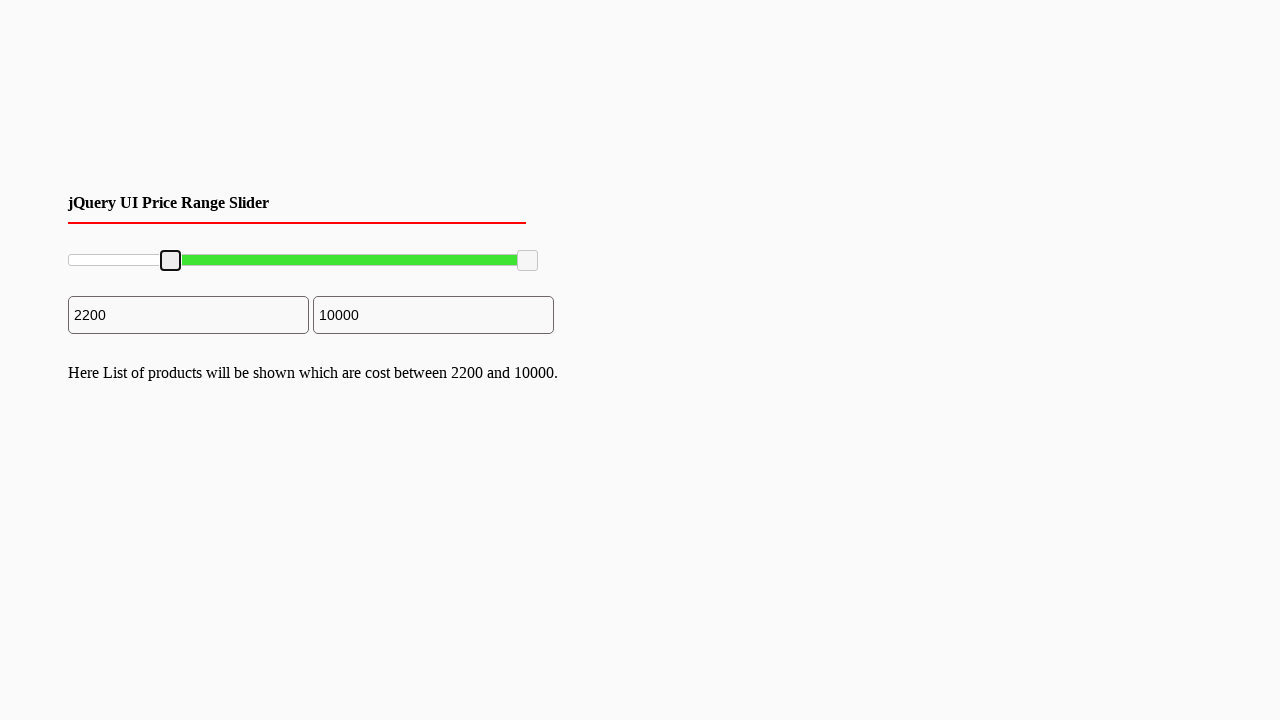

Moved mouse to center of maximum slider handle at (528, 261)
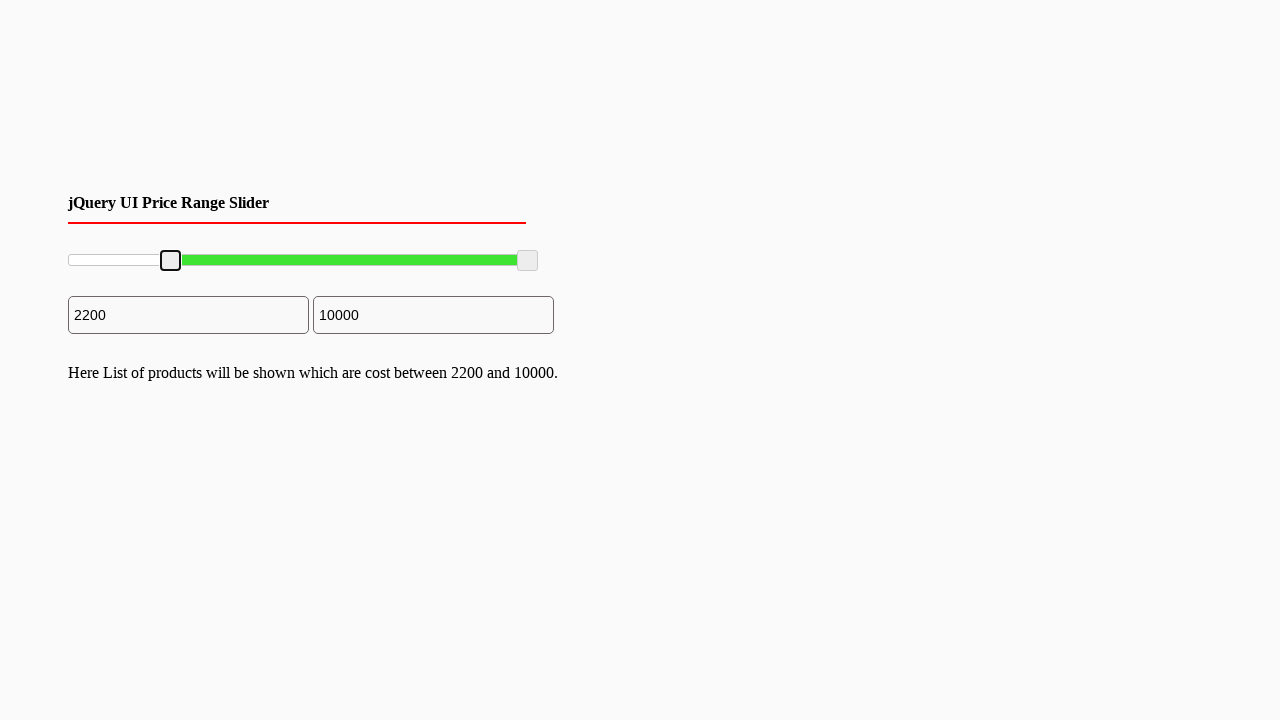

Pressed down mouse button on maximum slider at (528, 261)
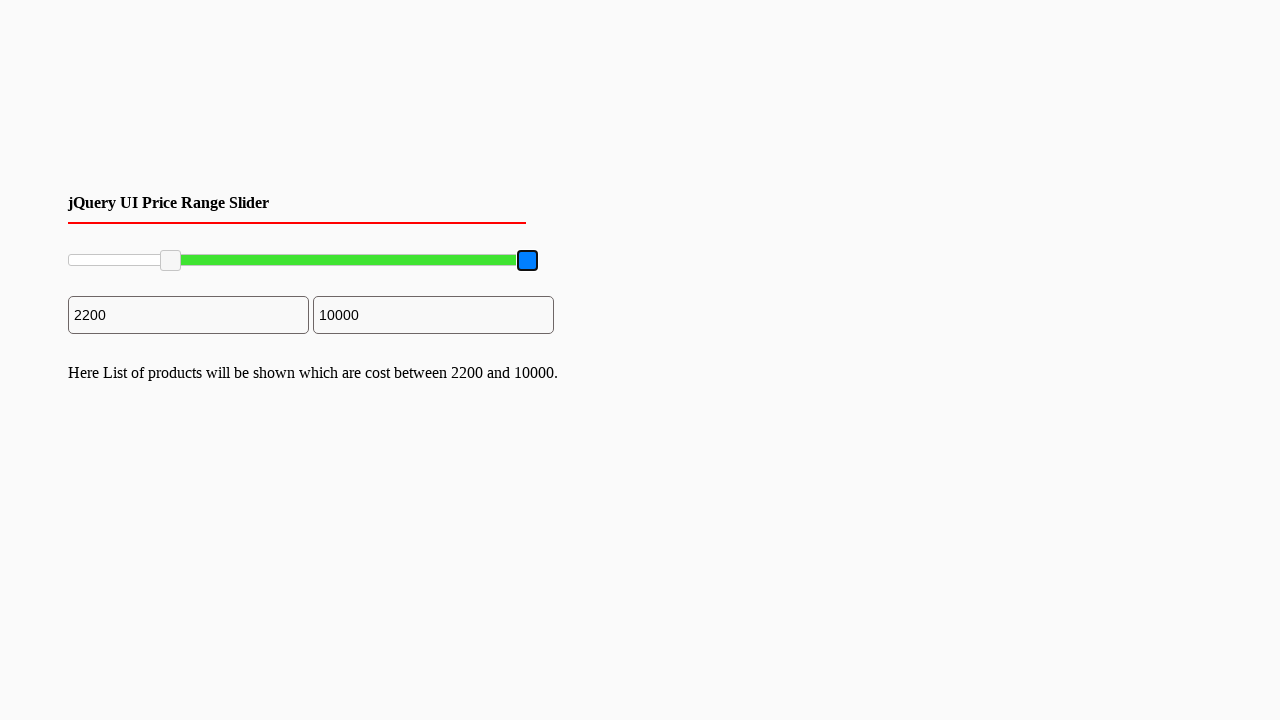

Dragged maximum slider to the left by 39 pixels at (489, 261)
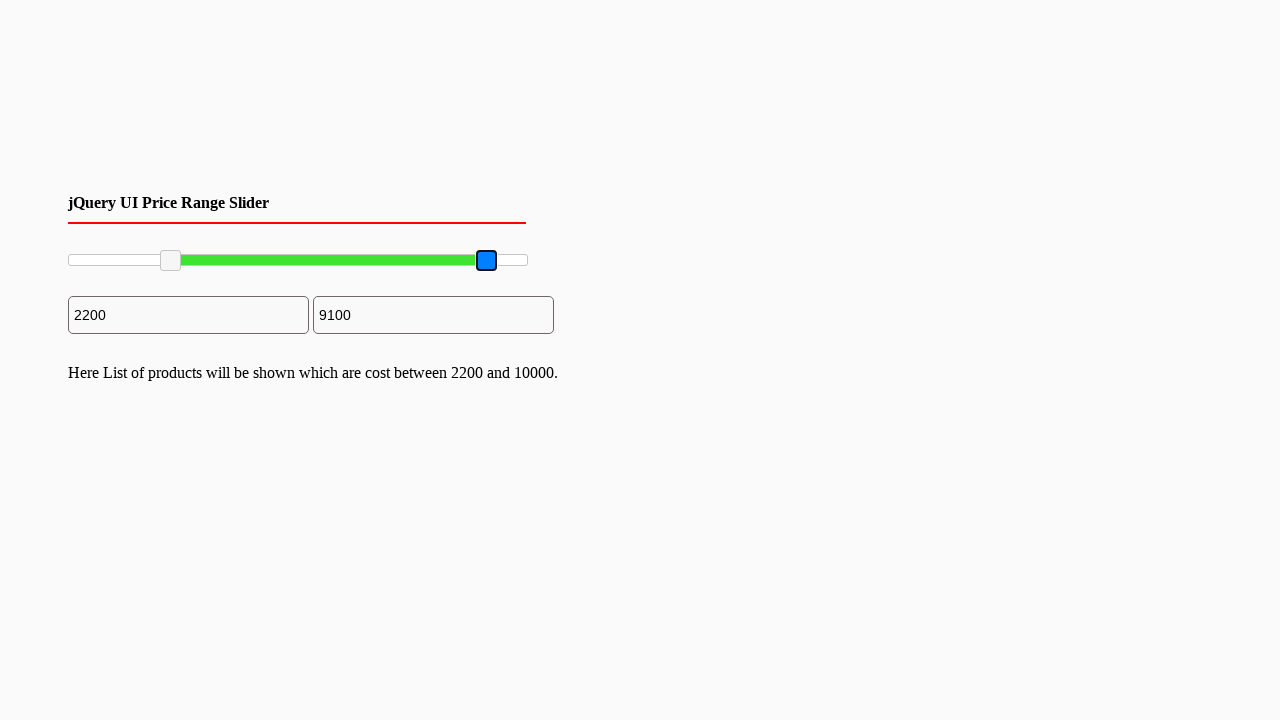

Released mouse button, maximum slider drag complete at (489, 261)
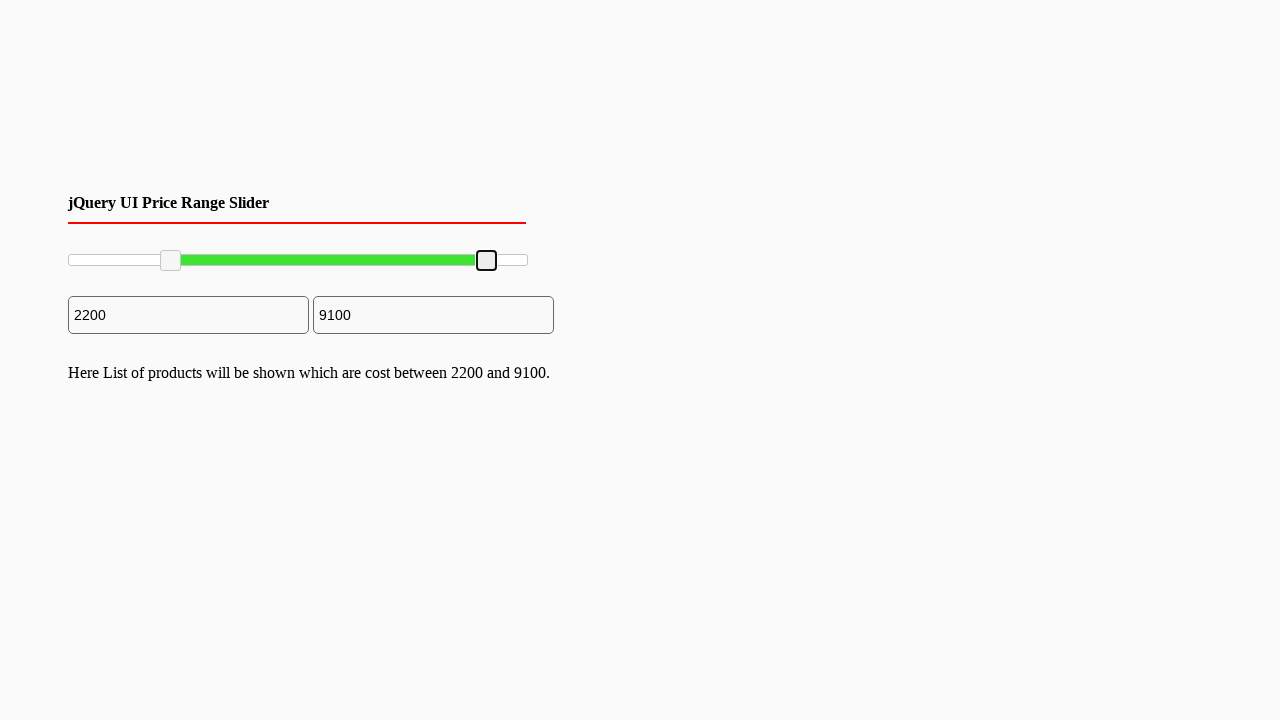

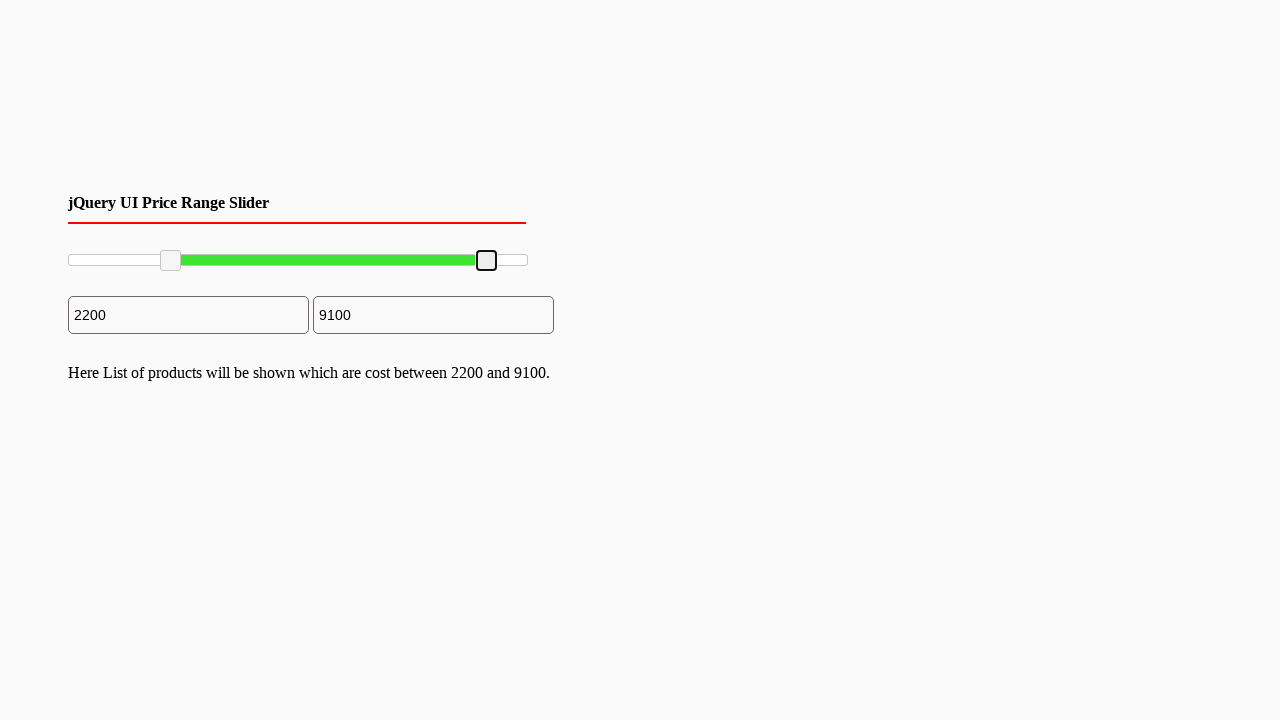